Tests the ACT vehicle registration check form by entering a plate number, accepting the privacy checkbox, and clicking the next button to submit the search.

Starting URL: https://rego.act.gov.au/regosoawicket/public/reg/FindRegistrationPage?0

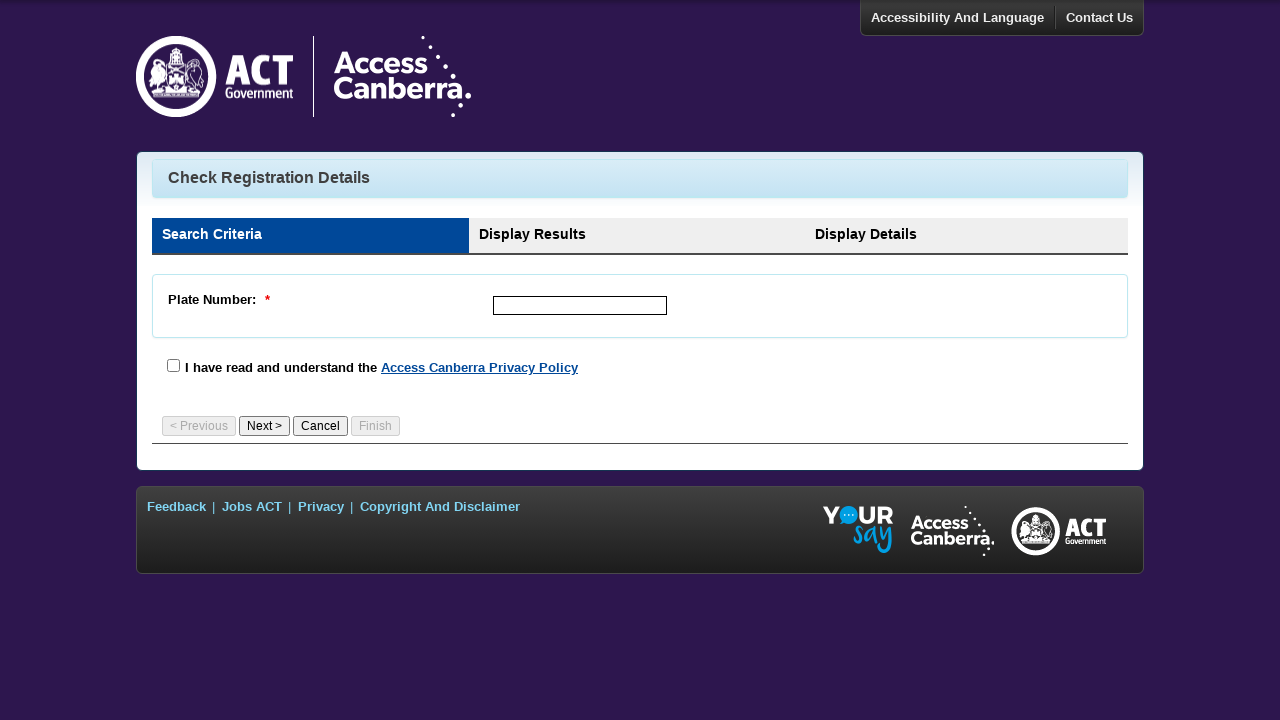

Waited for plate number input field to be visible
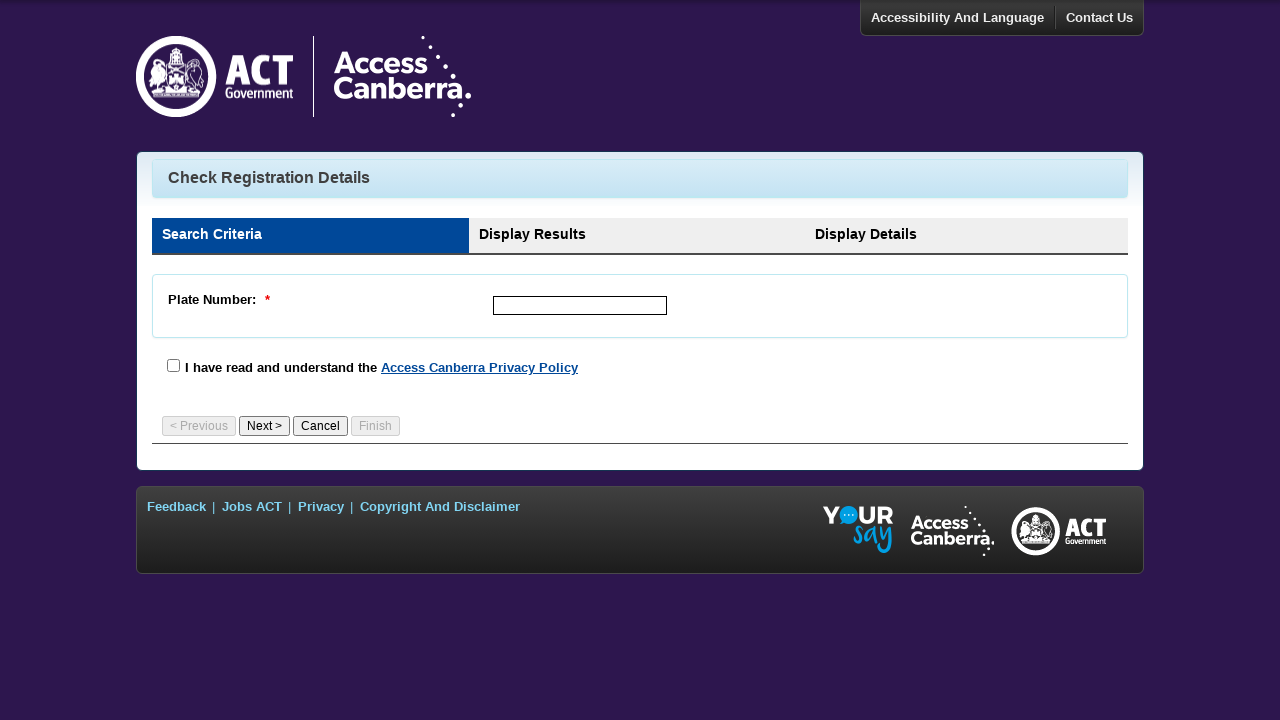

Entered plate number 'XYZ789' in the input field on #plateNumber
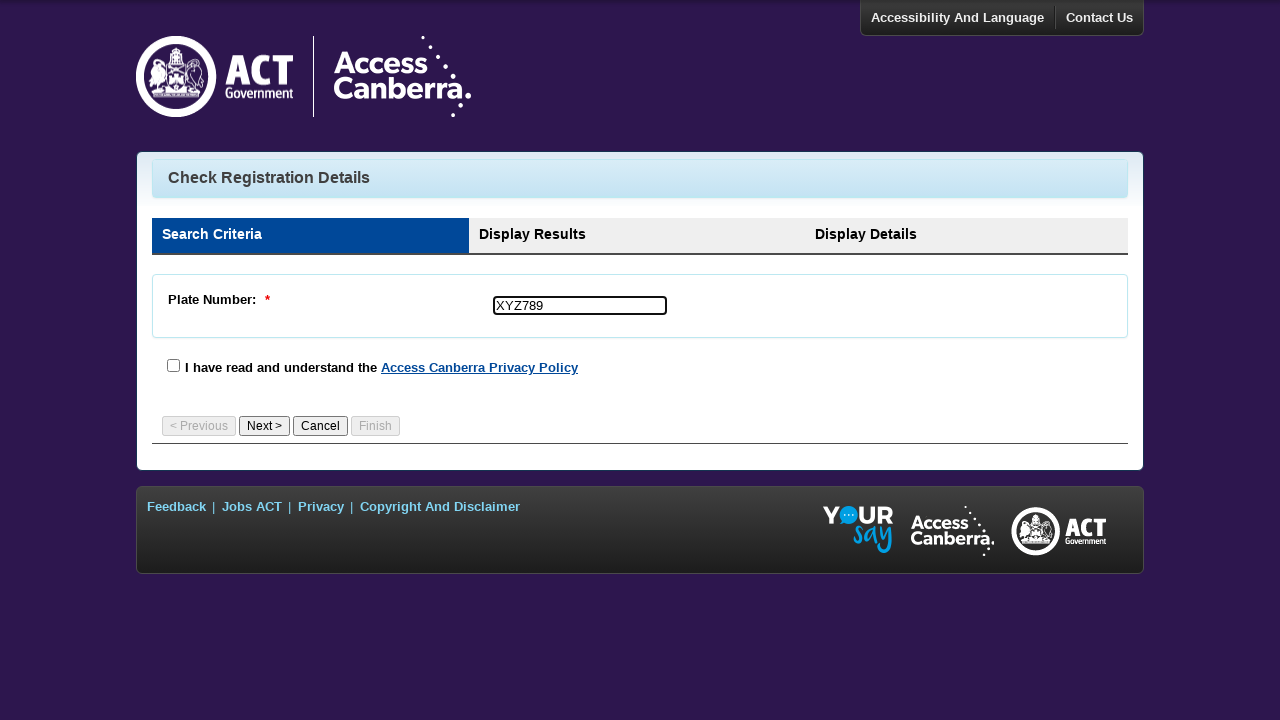

Waited for privacy checkbox to be visible
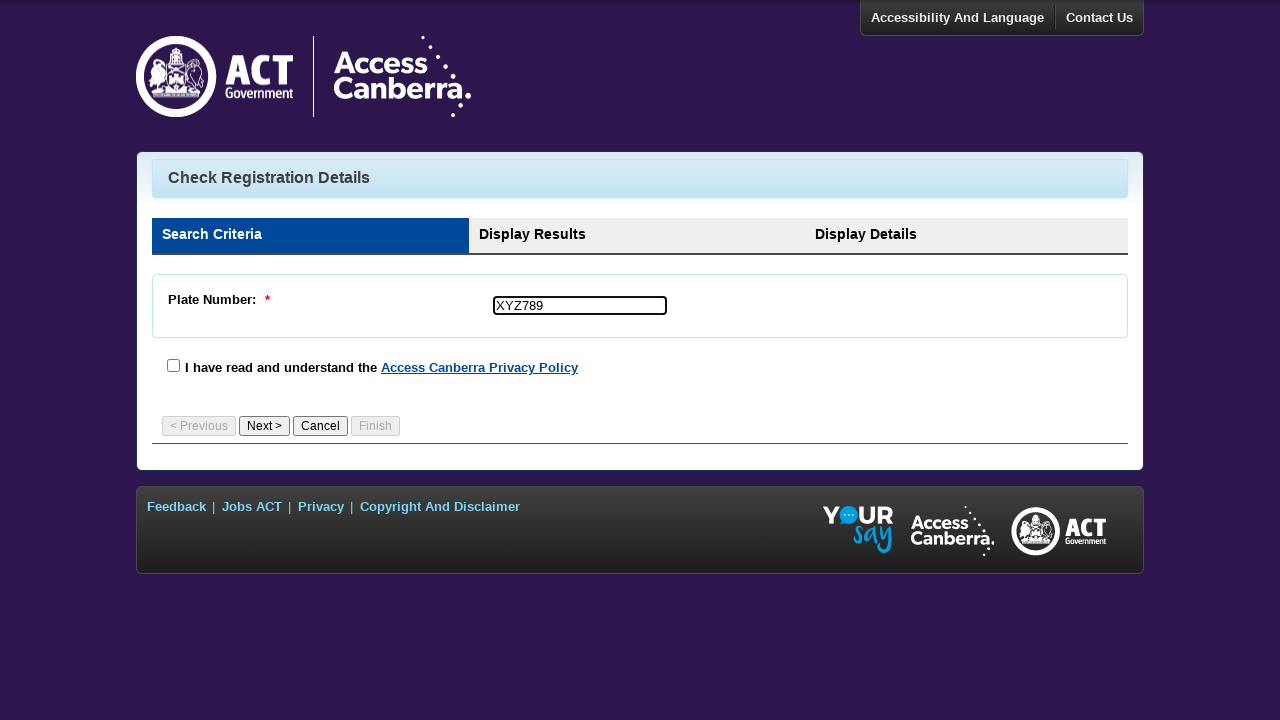

Clicked the privacy checkbox to accept terms at (174, 365) on #privacyCheck
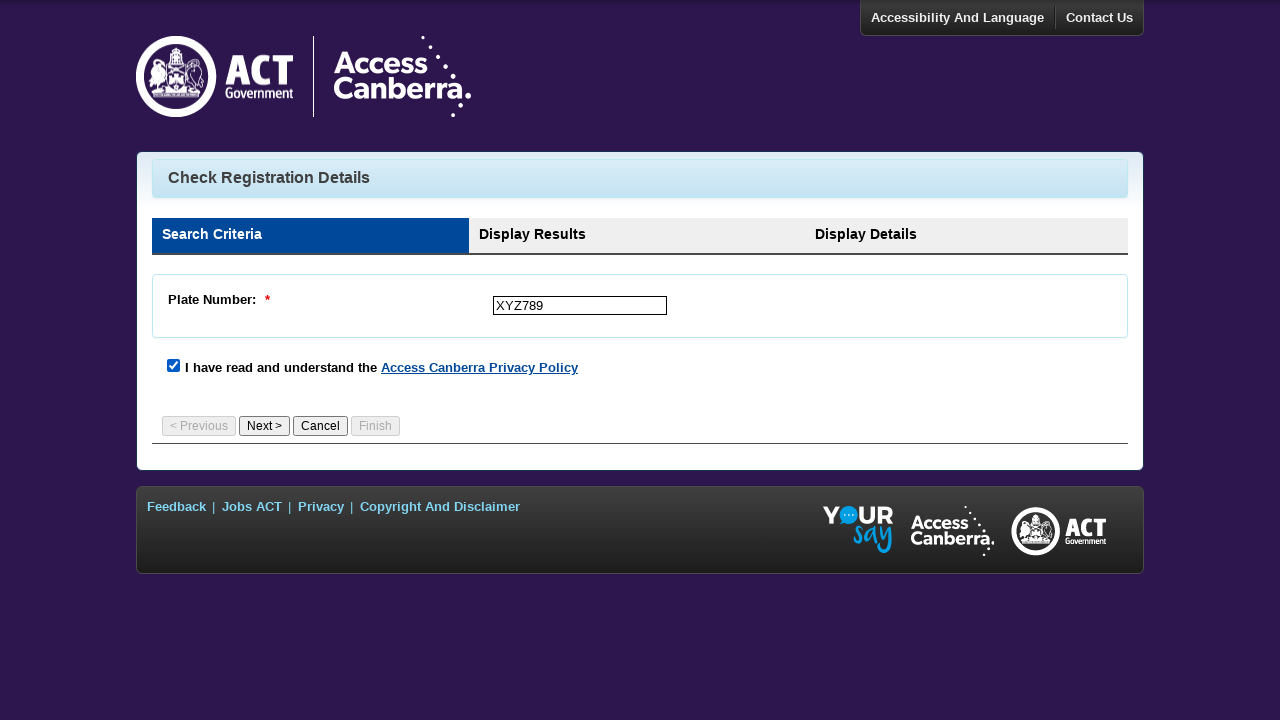

Waited for submit button to be visible
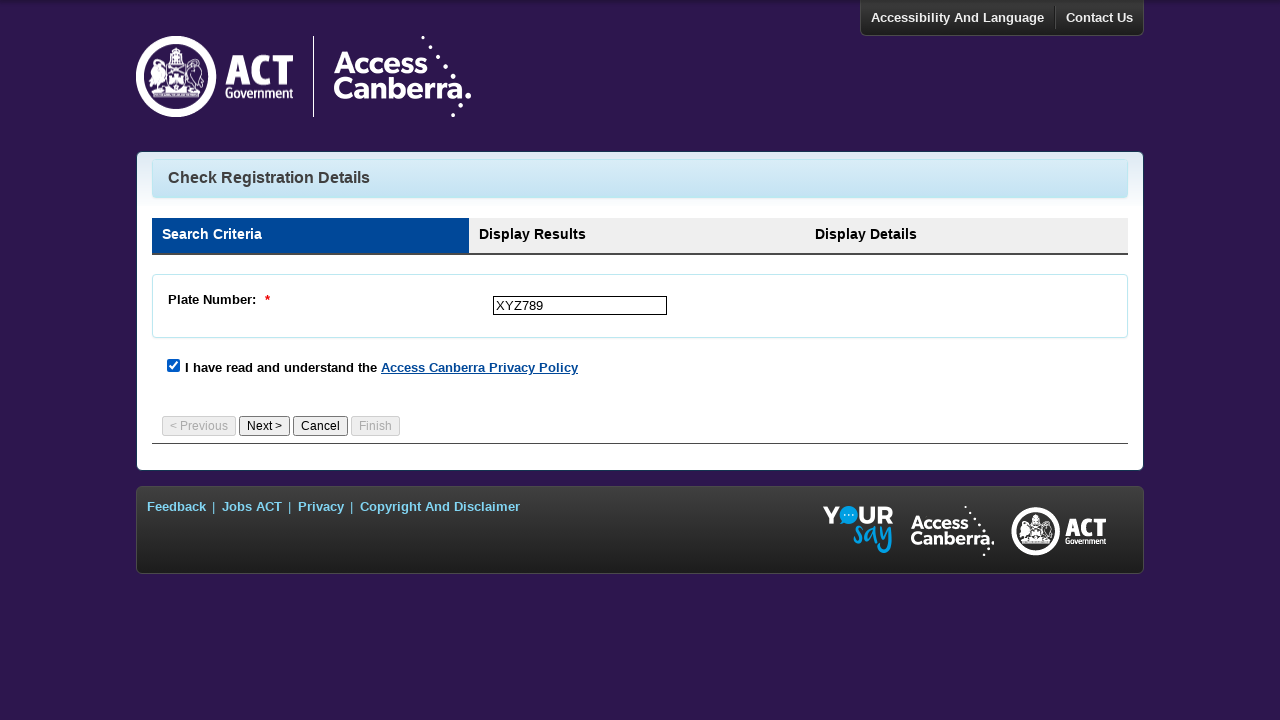

Clicked the next/submit button to search for vehicle registration at (264, 426) on #id3
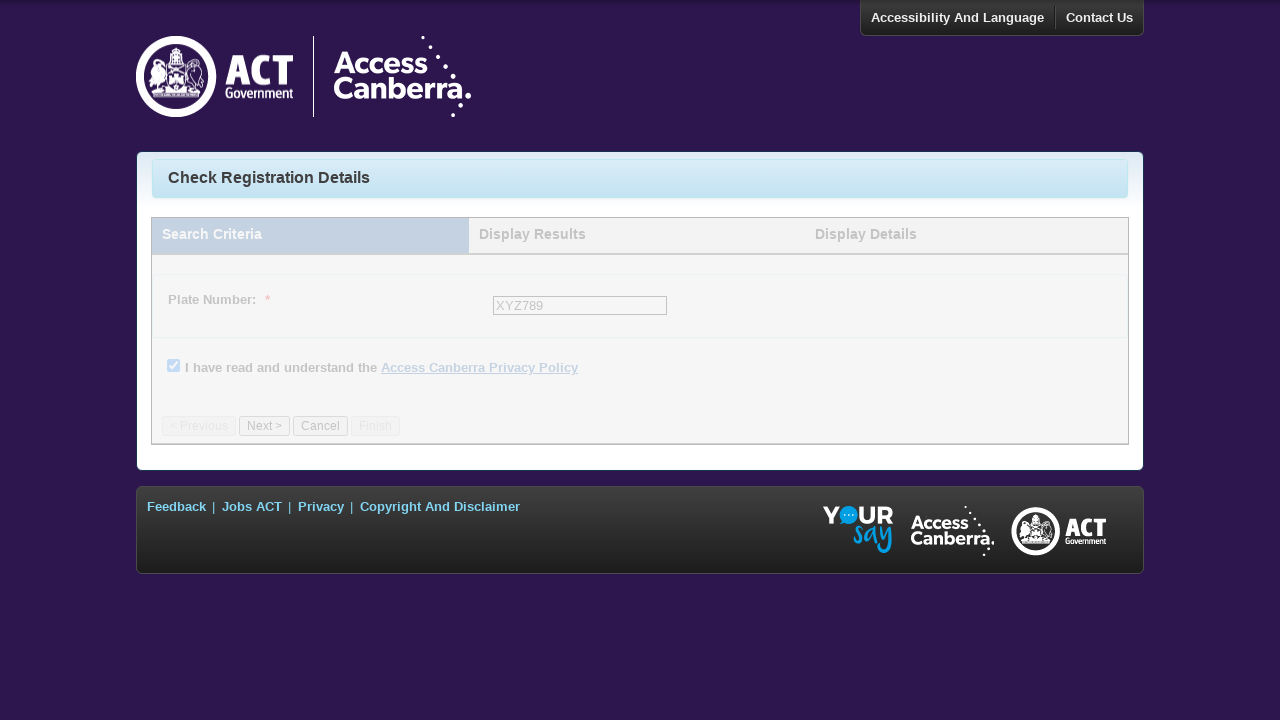

Waited for results to load
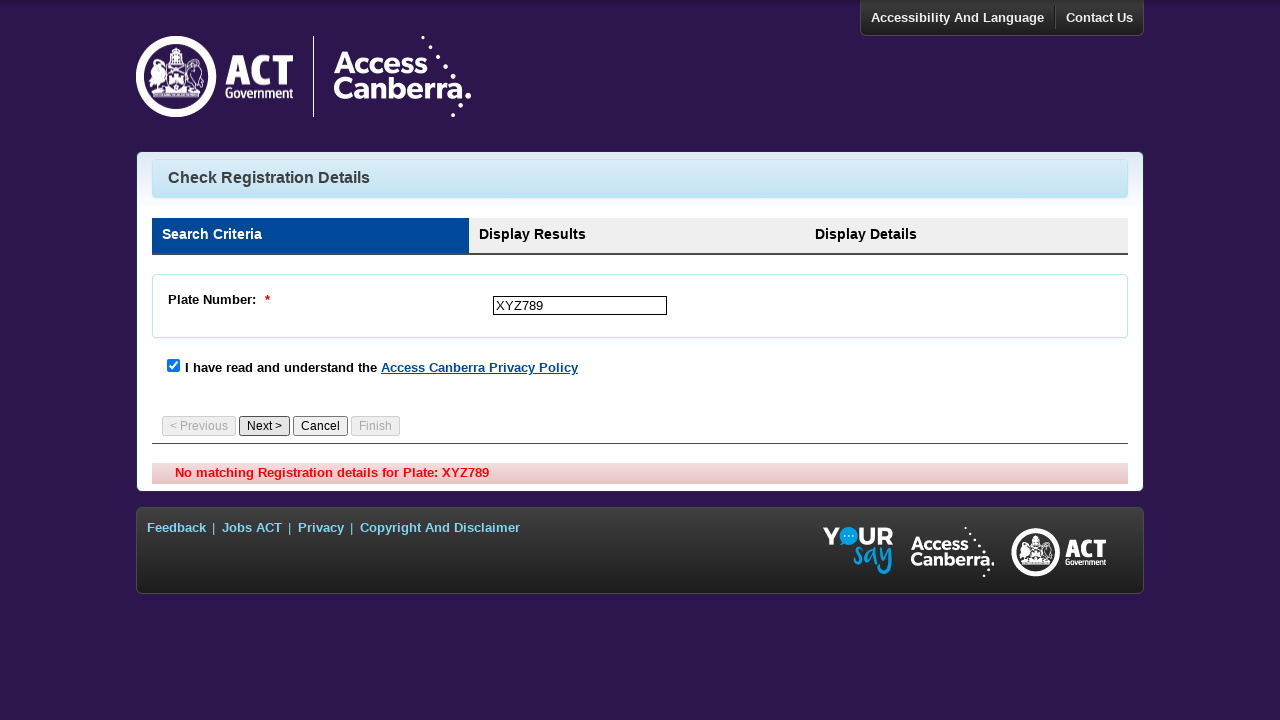

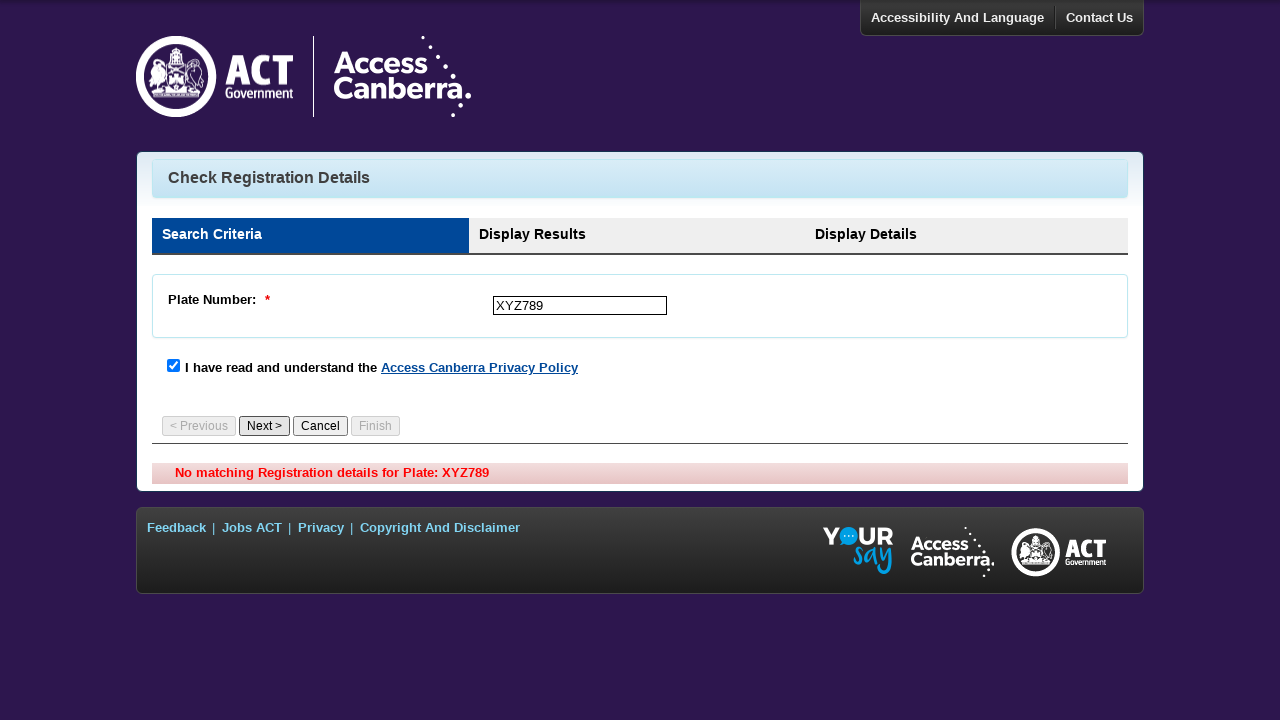